Tests a registration form by filling in personal details including name, address, email, phone, gender, hobbies, languages, skills, country, date of birth, and password fields.

Starting URL: https://demo.automationtesting.in/Register.html

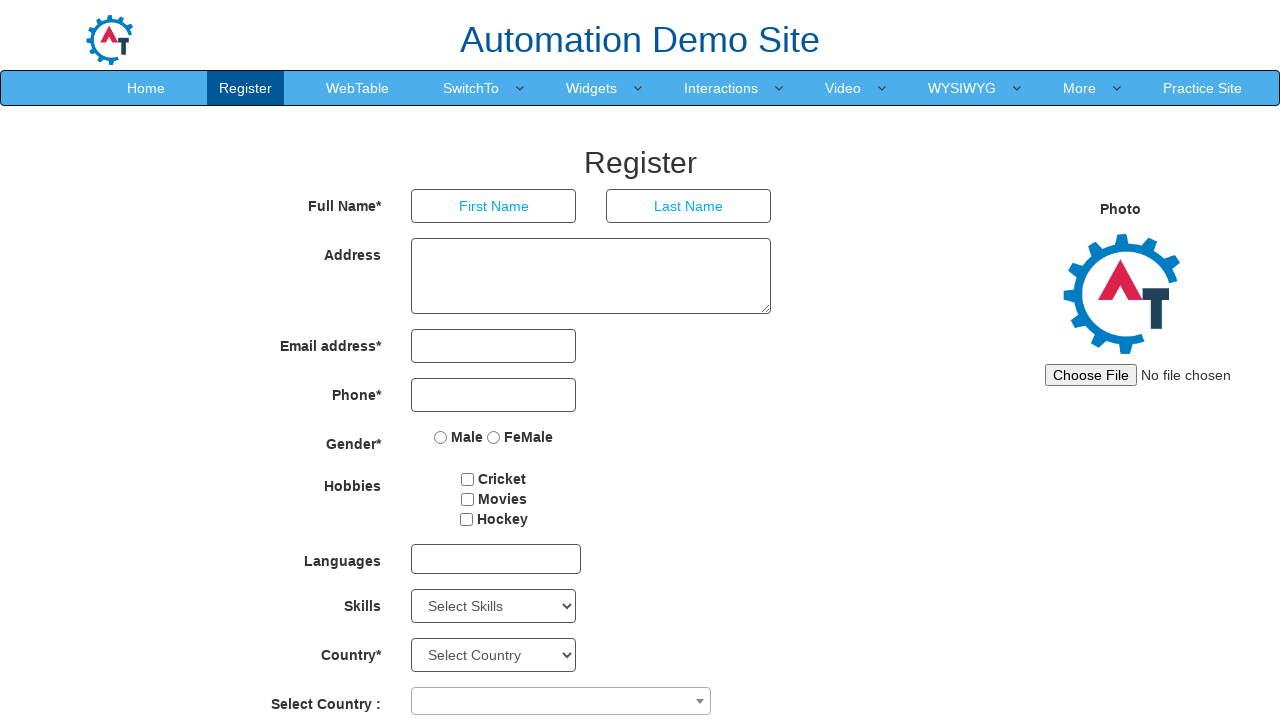

Filled first name field with 'Test' on internal:attr=[placeholder="First Name"i]
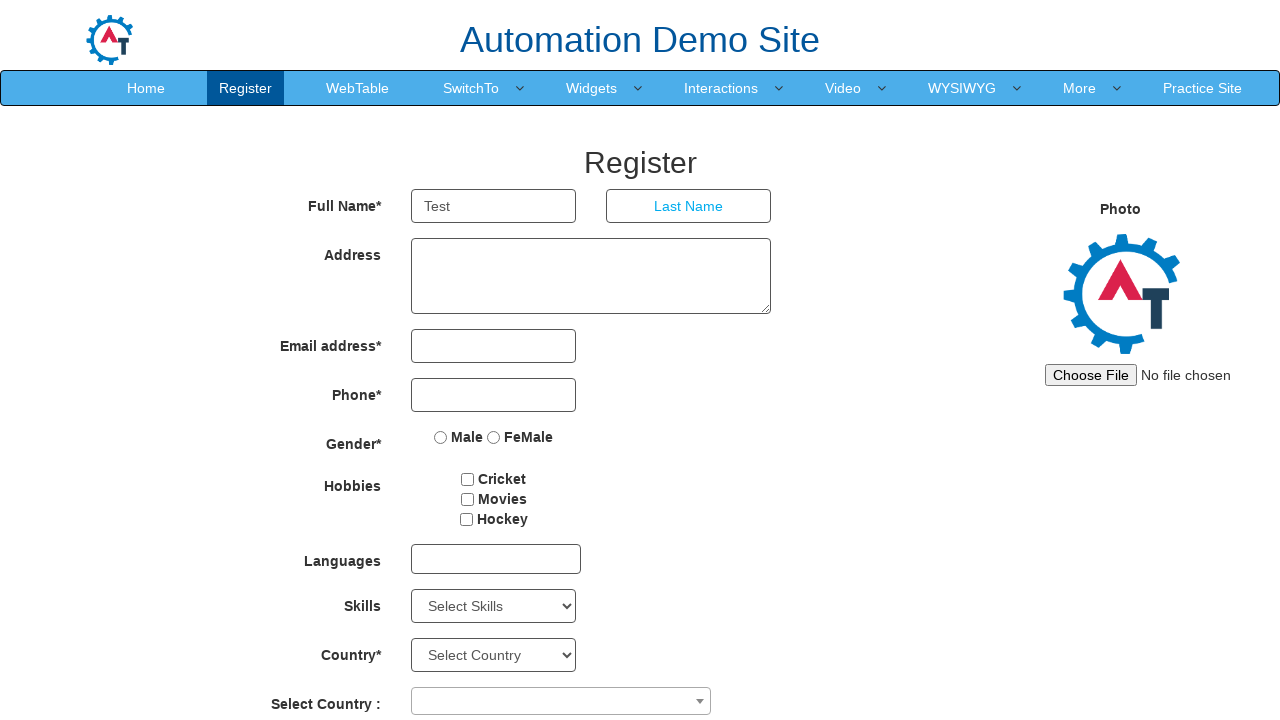

Filled last name field with 'Automation' on internal:attr=[placeholder="Last Name"i]
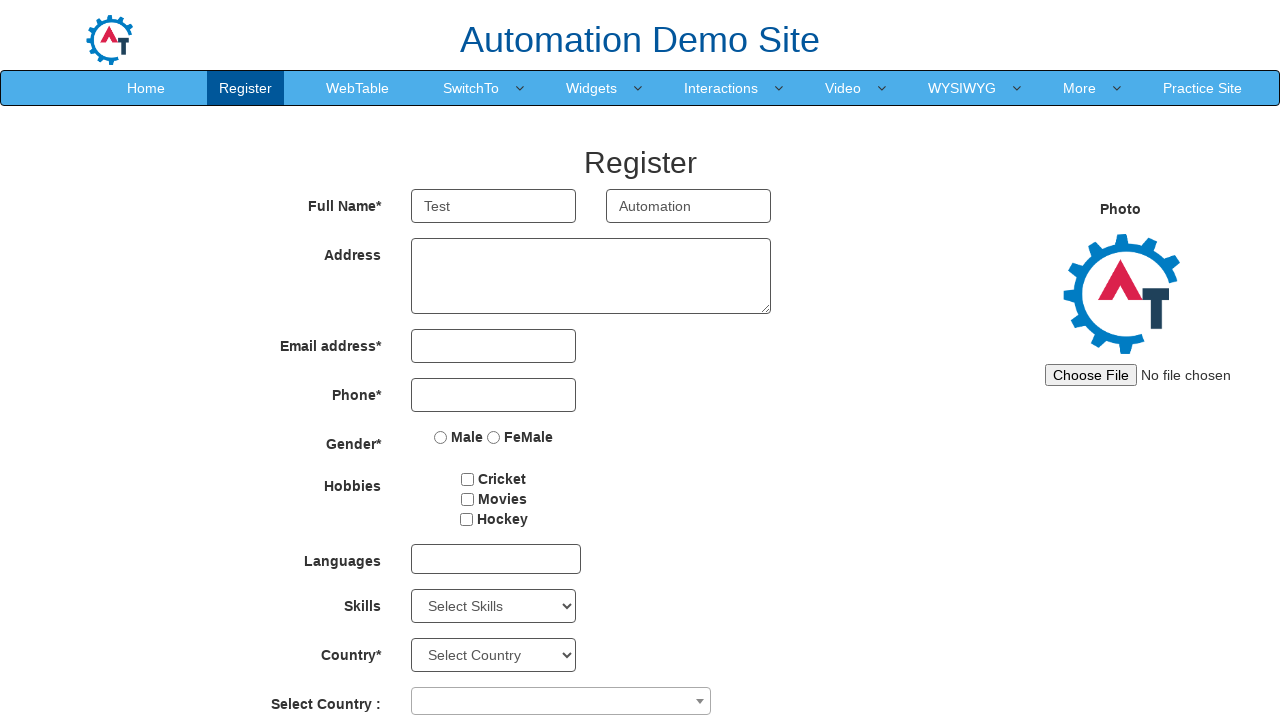

Filled address field with 'Hyderabad' on [ng-model='Adress']
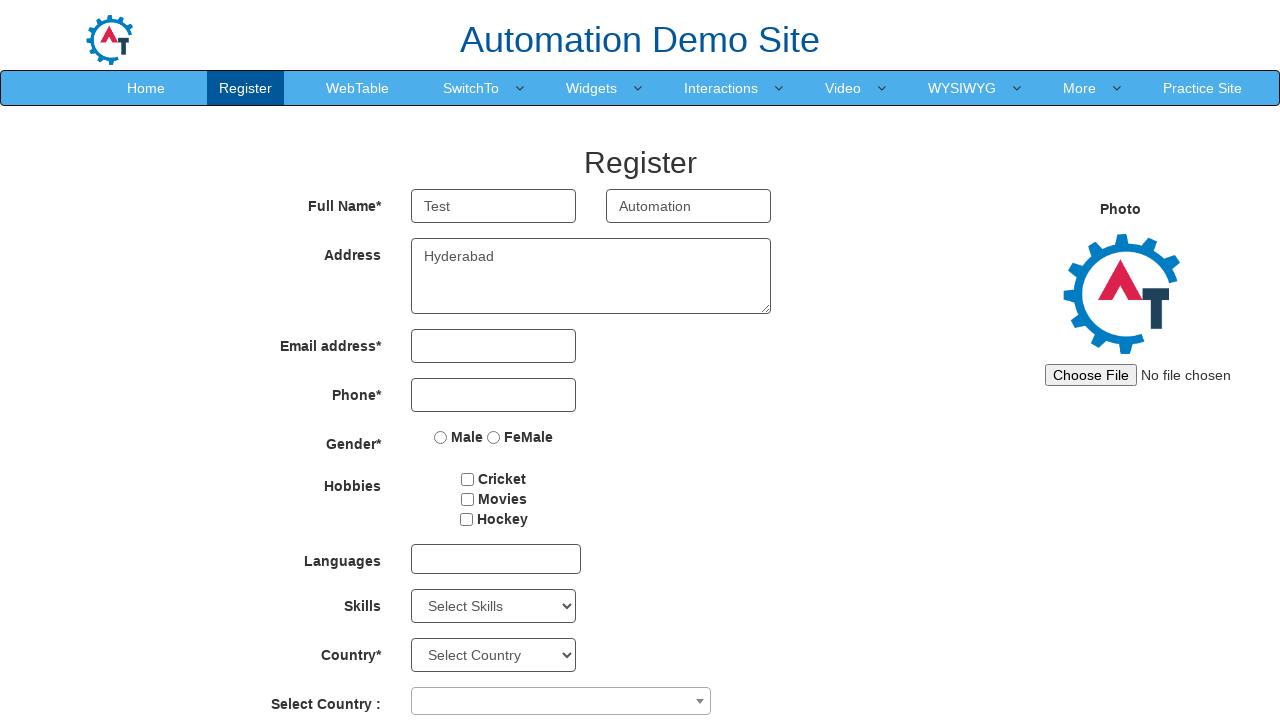

Filled email field with 'test@gmail.com' on [type='email']
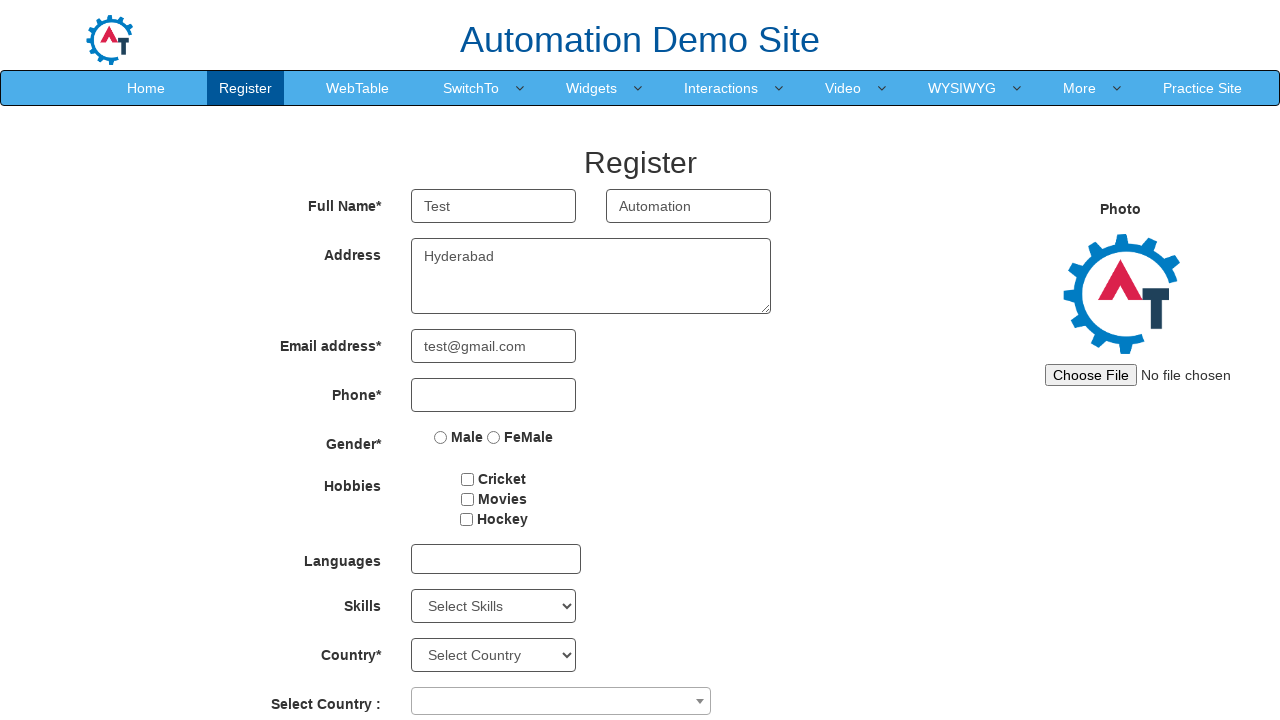

Filled phone number field with '1234567890' on [type='tel']
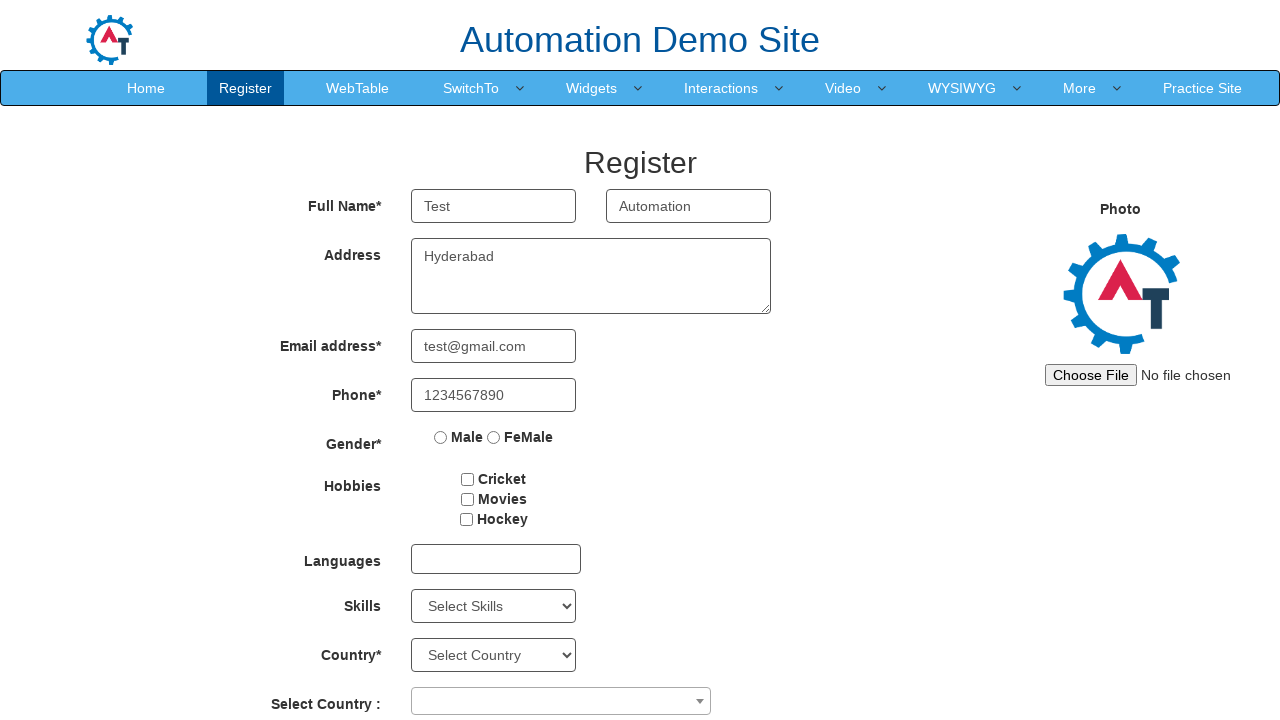

Selected Male gender radio button at (441, 437) on [type='radio'] >> nth=0
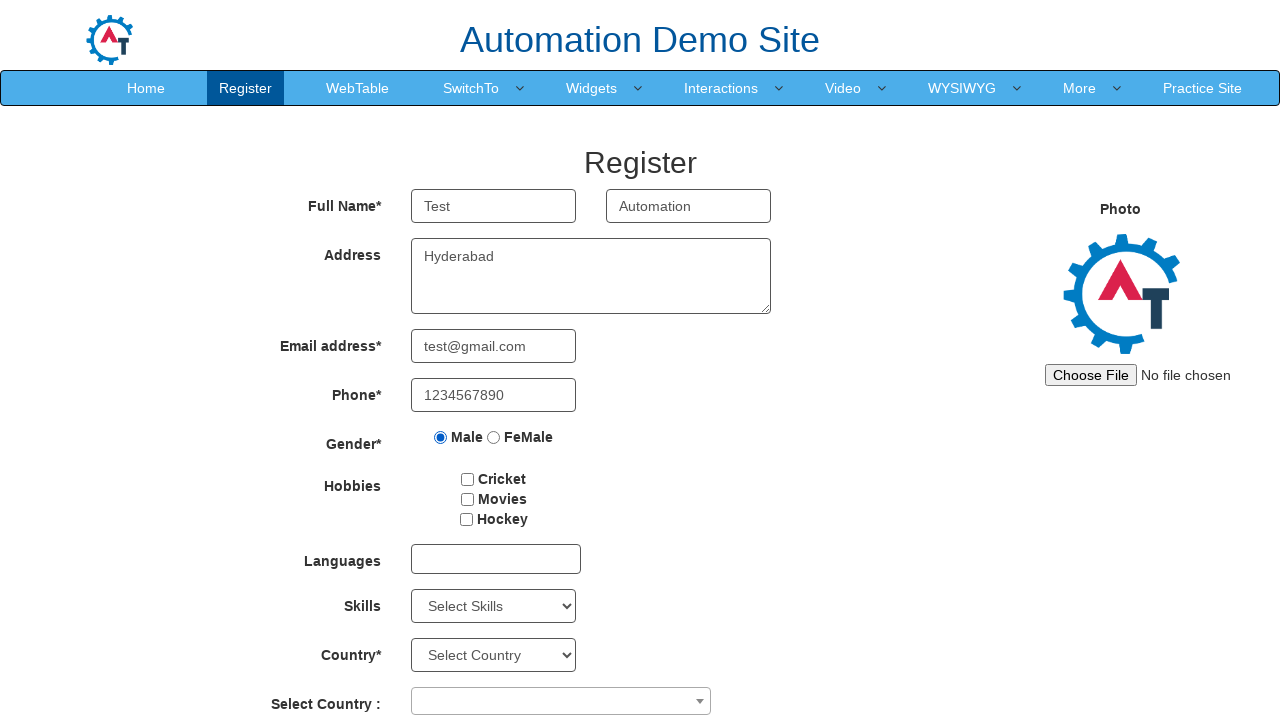

Selected Cricket hobby checkbox at (468, 479) on [type='checkbox'] >> nth=0
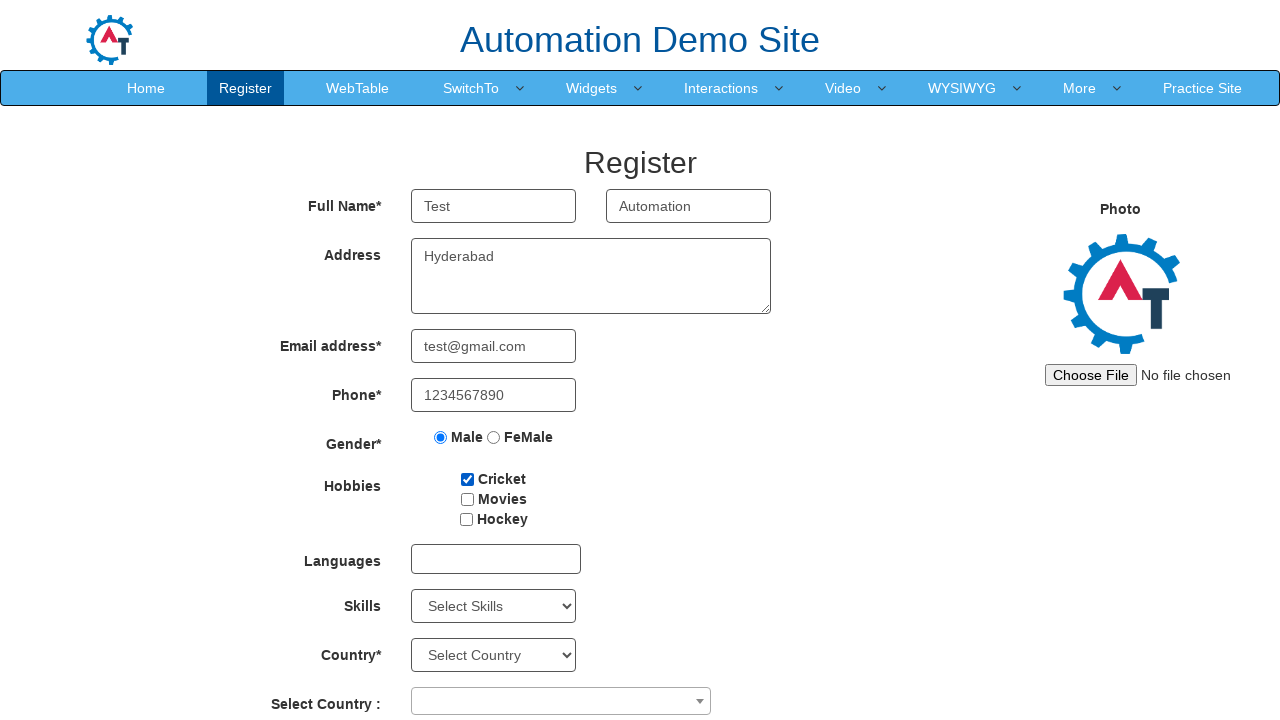

Clicked on languages dropdown at (496, 559) on [id='msdd']
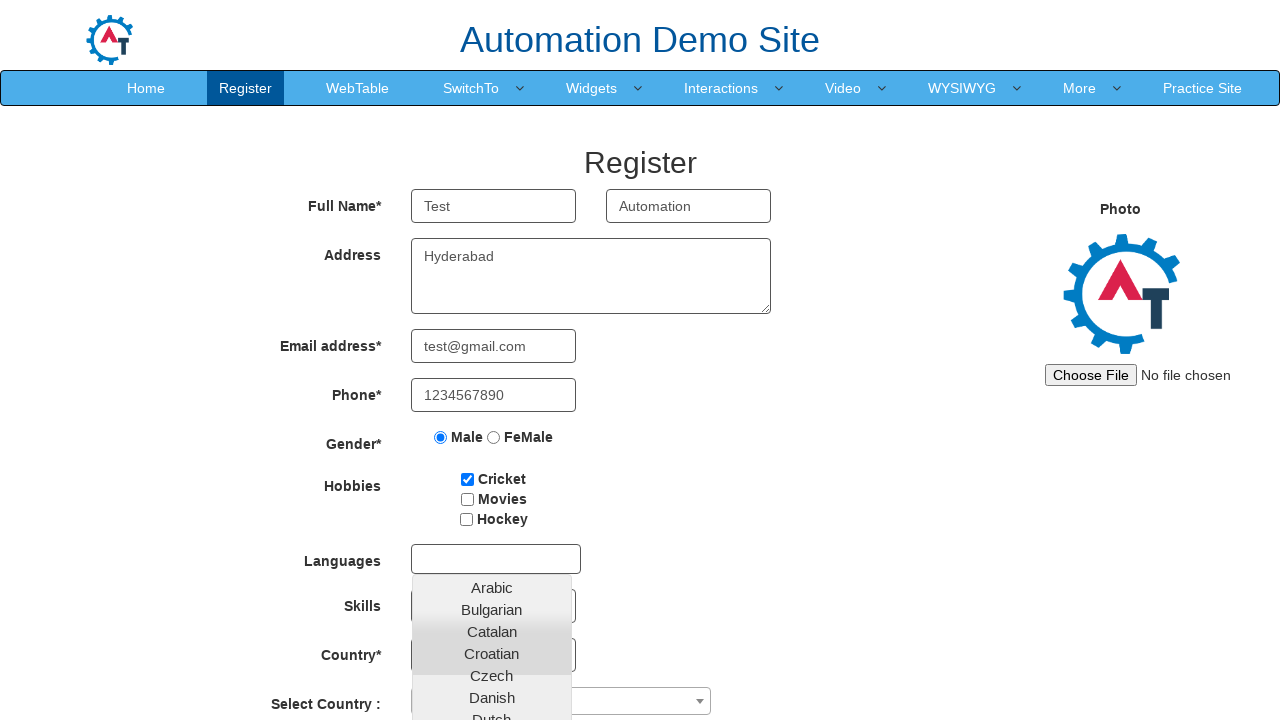

Scrolled Turkish language option into view
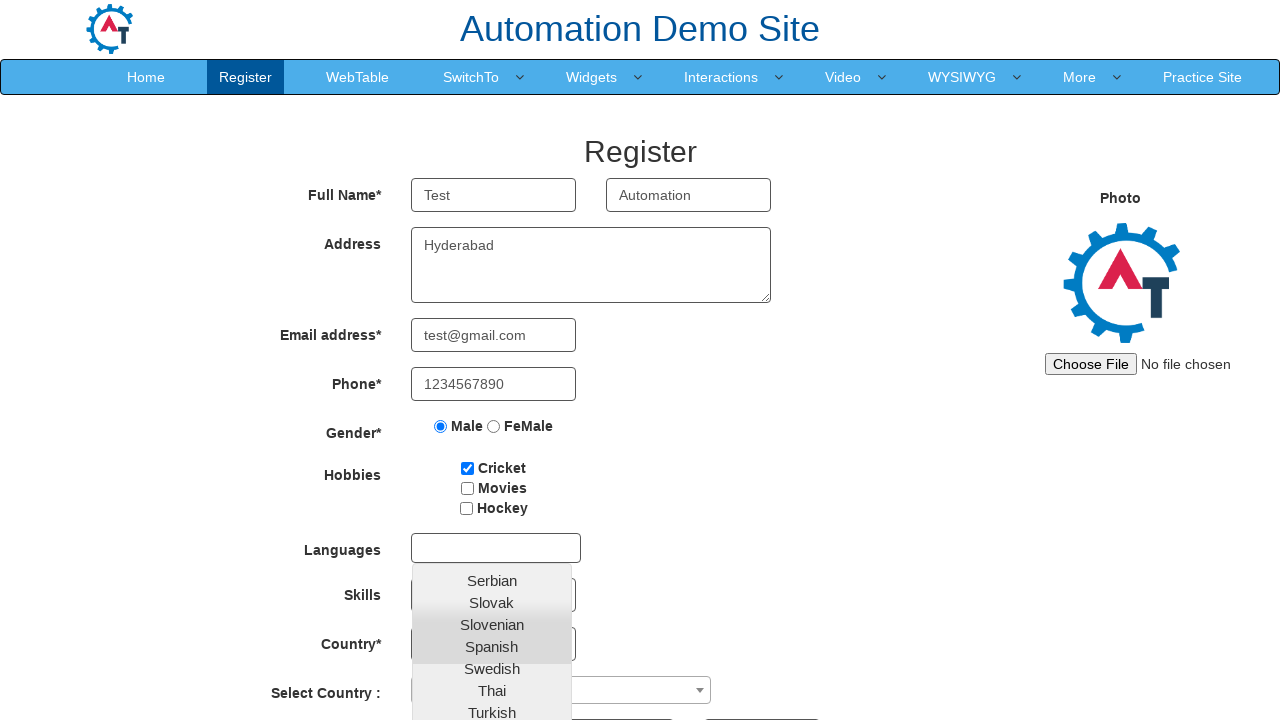

Selected Turkish language from dropdown at (492, 712) on [style='text-decoration:none'] >> nth=37
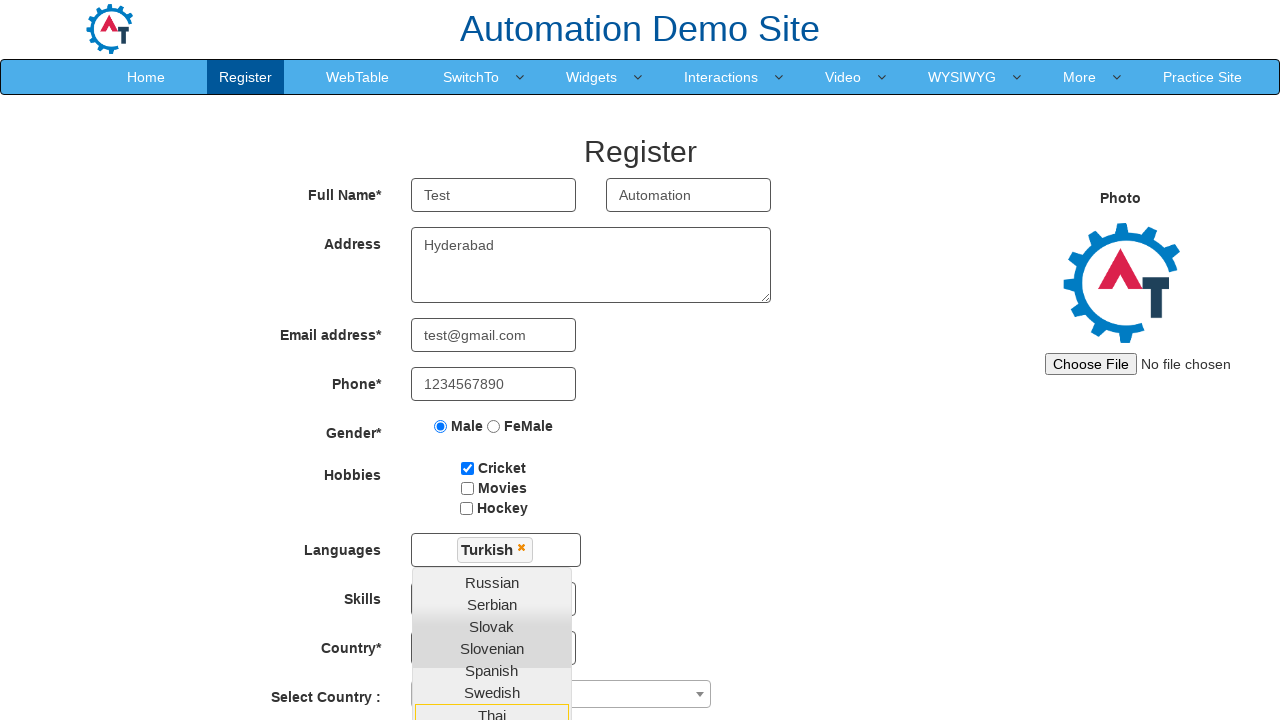

Clicked Register button to close language dropdown at (640, 151) on xpath=//*[text()='Register'] >> nth=-1
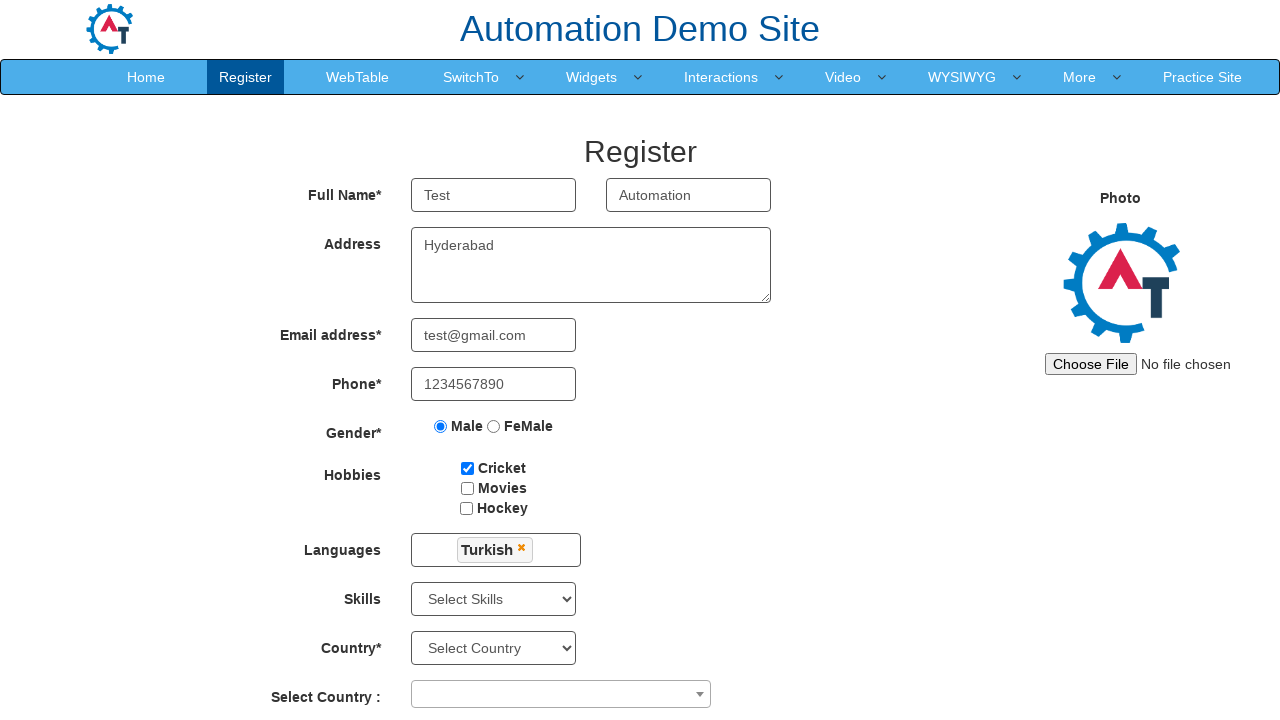

Selected 'APIs' from skills dropdown on [id='Skills']
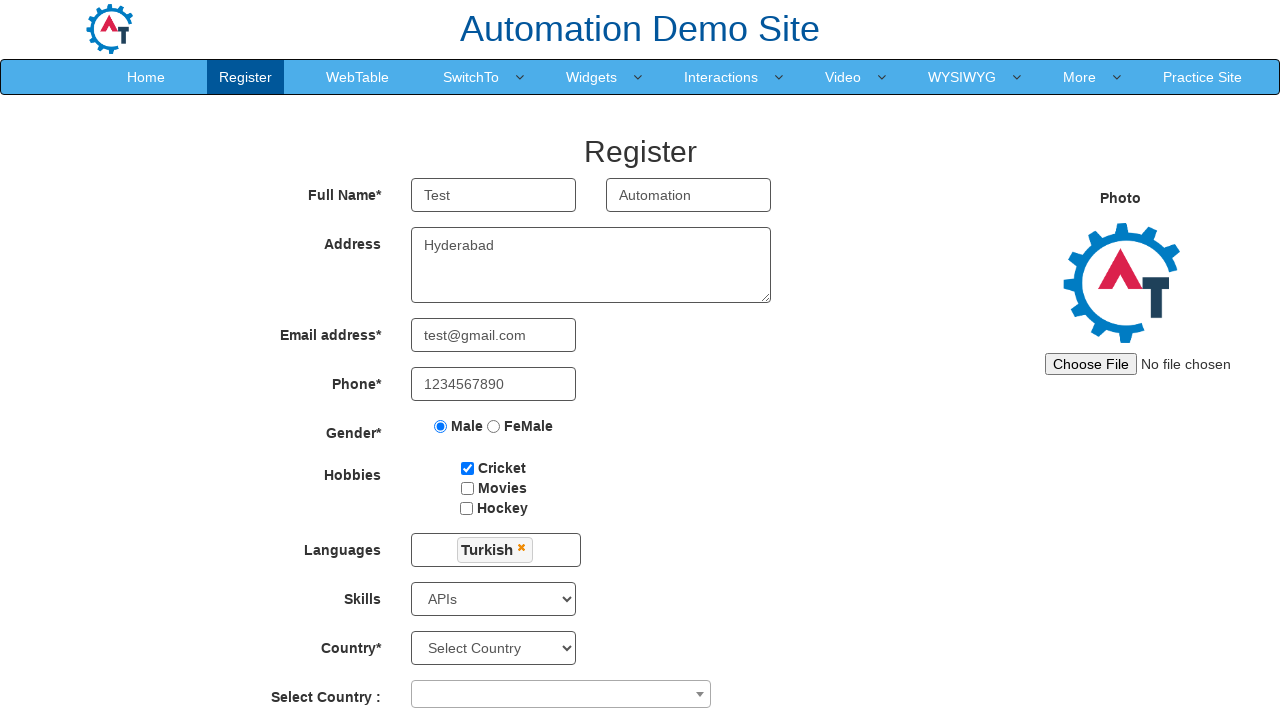

Clicked on country selection field at (561, 694) on [class='select2-selection select2-selection--single']
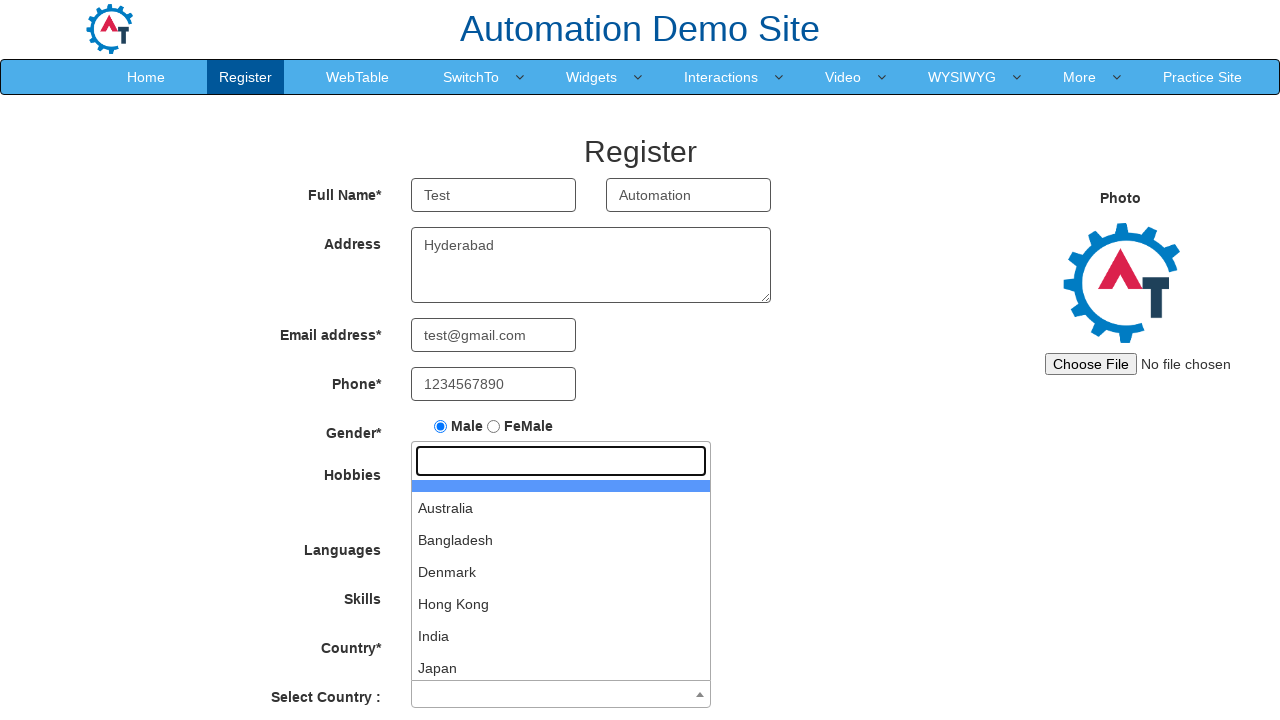

Selected India from country dropdown at (561, 636) on [role='treeitem'] >> nth=5
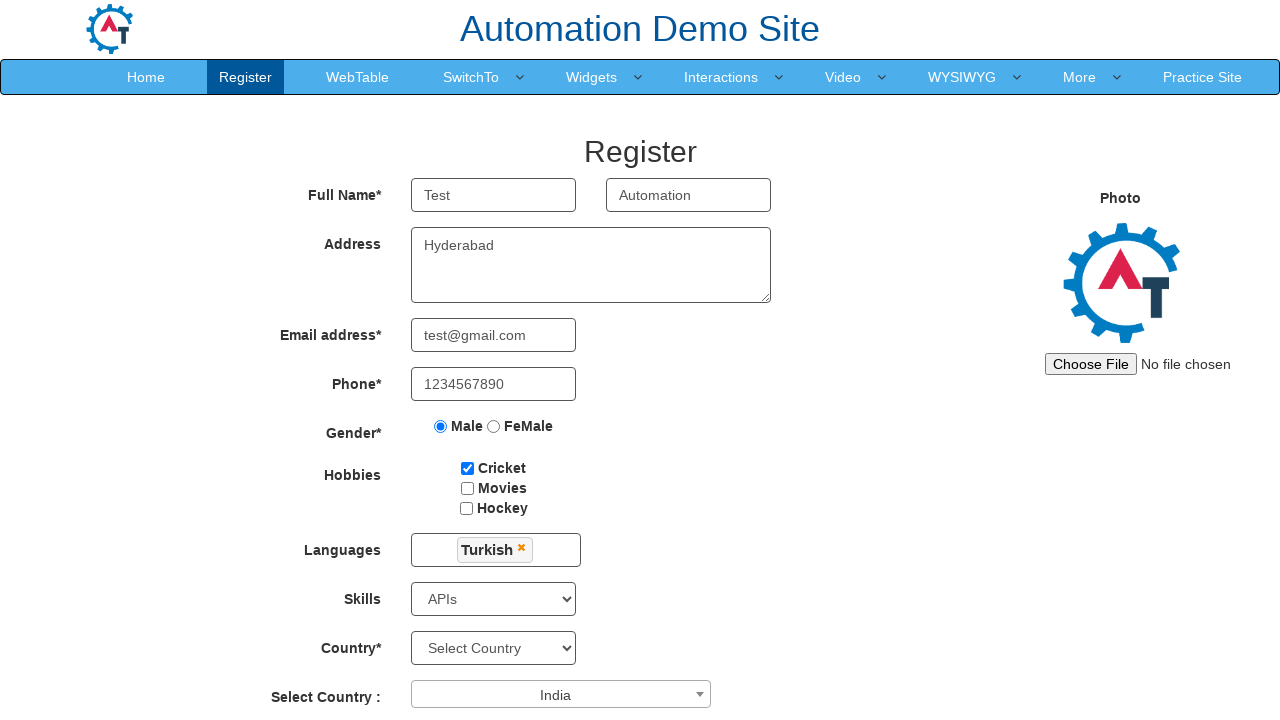

Selected year of birth as 2000 on [placeholder='Year']
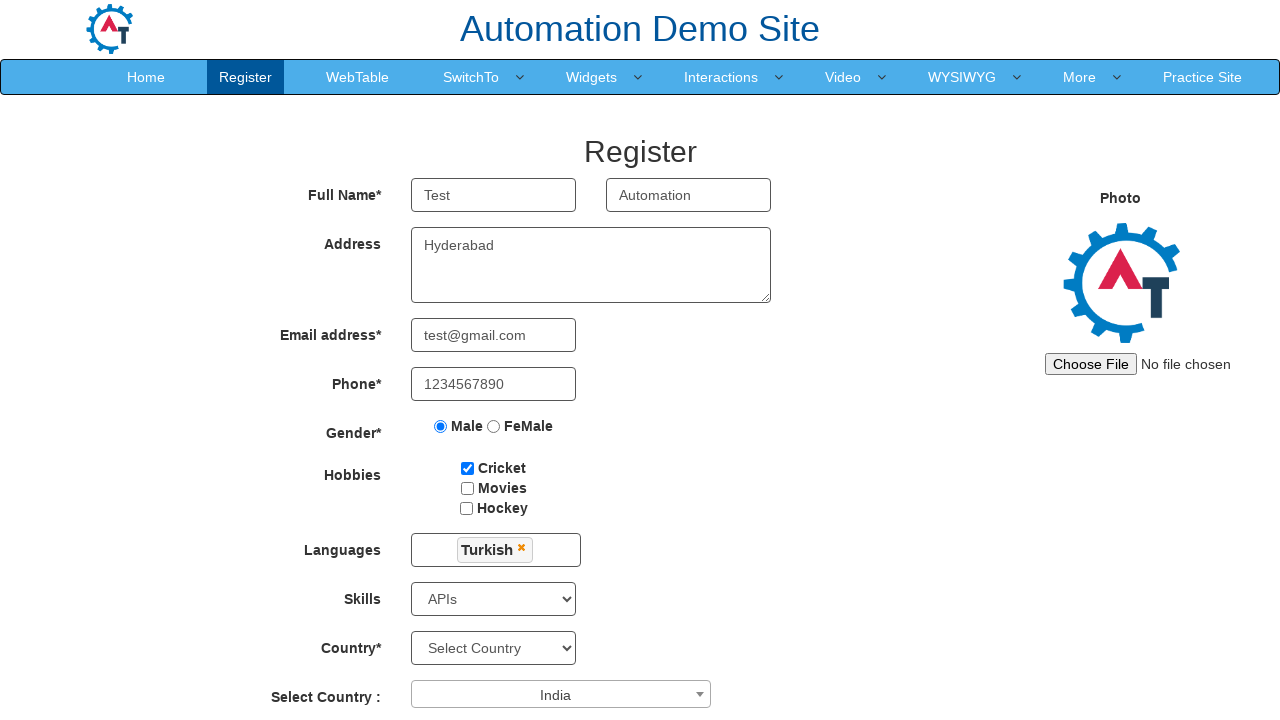

Selected month of birth as January on [placeholder='Month']
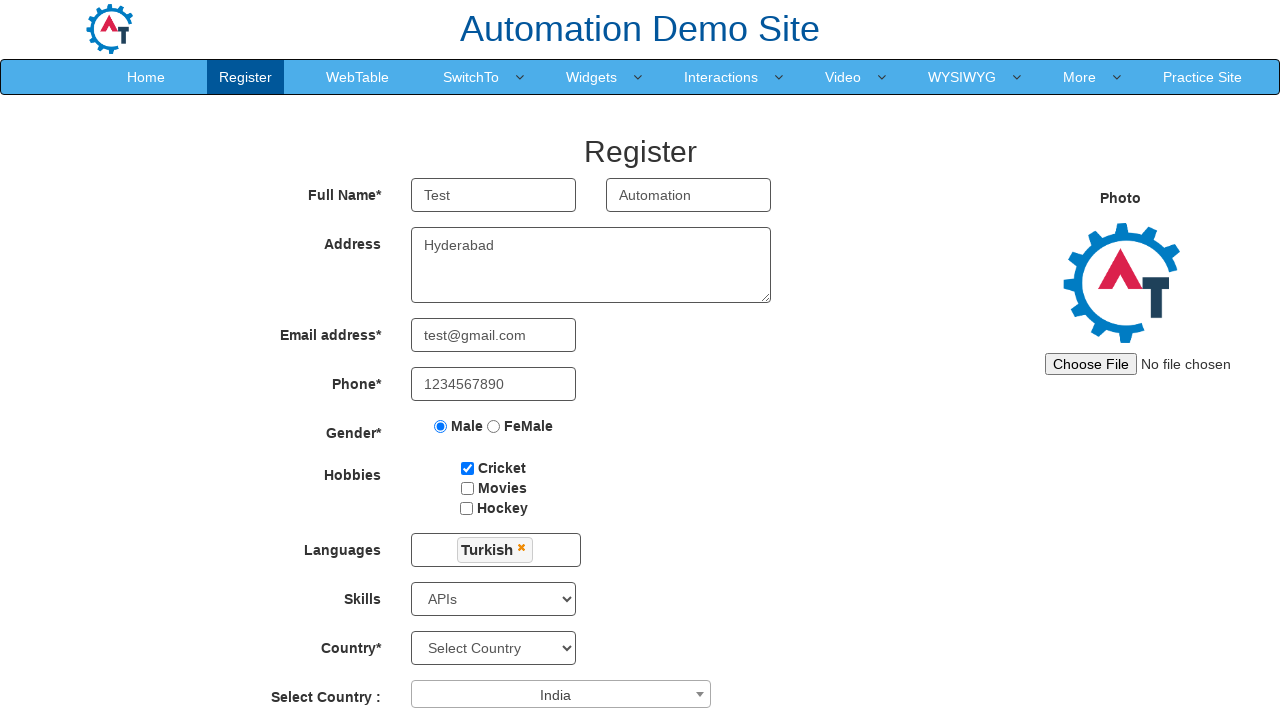

Selected day of birth as 2 on [placeholder='Day']
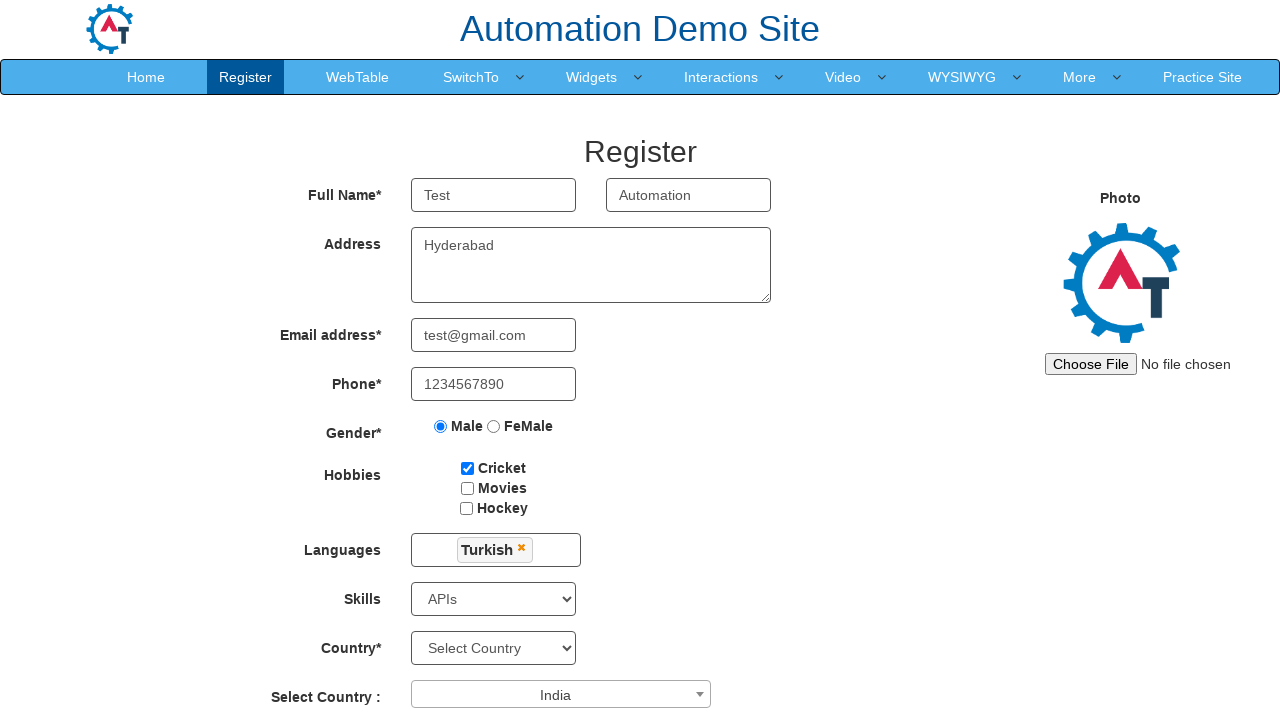

Filled password field with '12qarst' on [id='firstpassword']
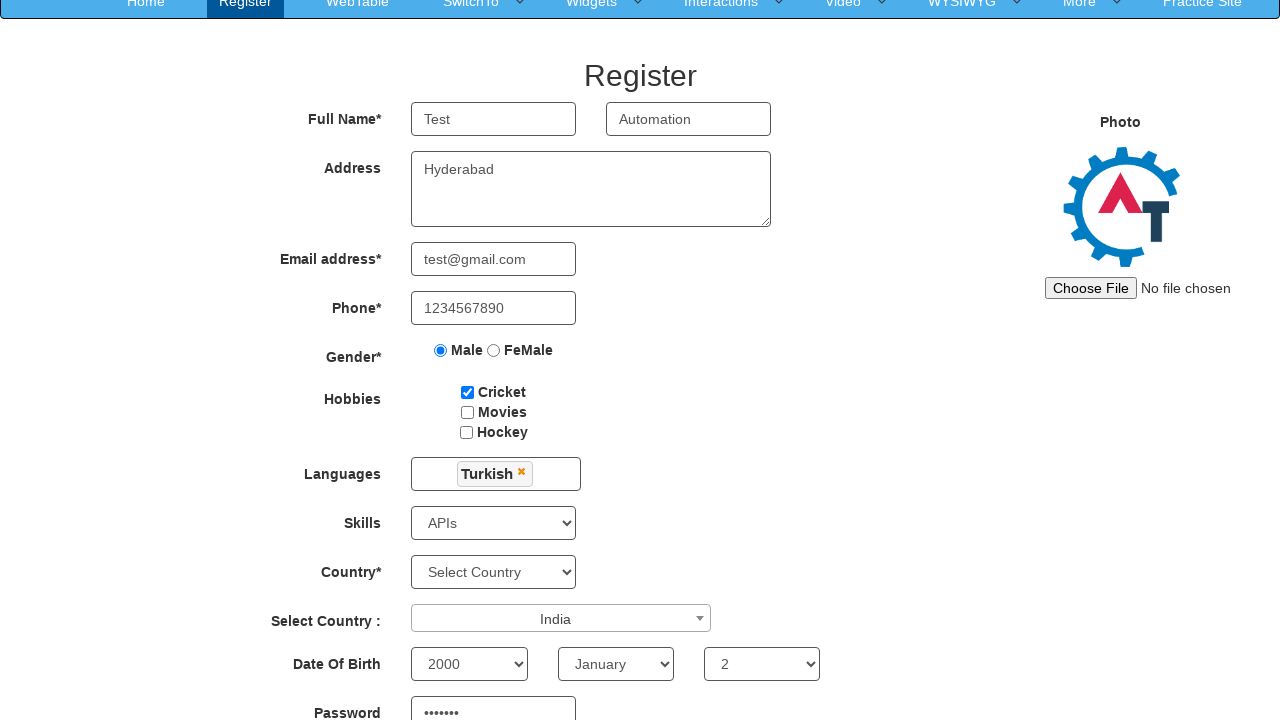

Filled confirm password field with '12qarst' on [id='secondpassword']
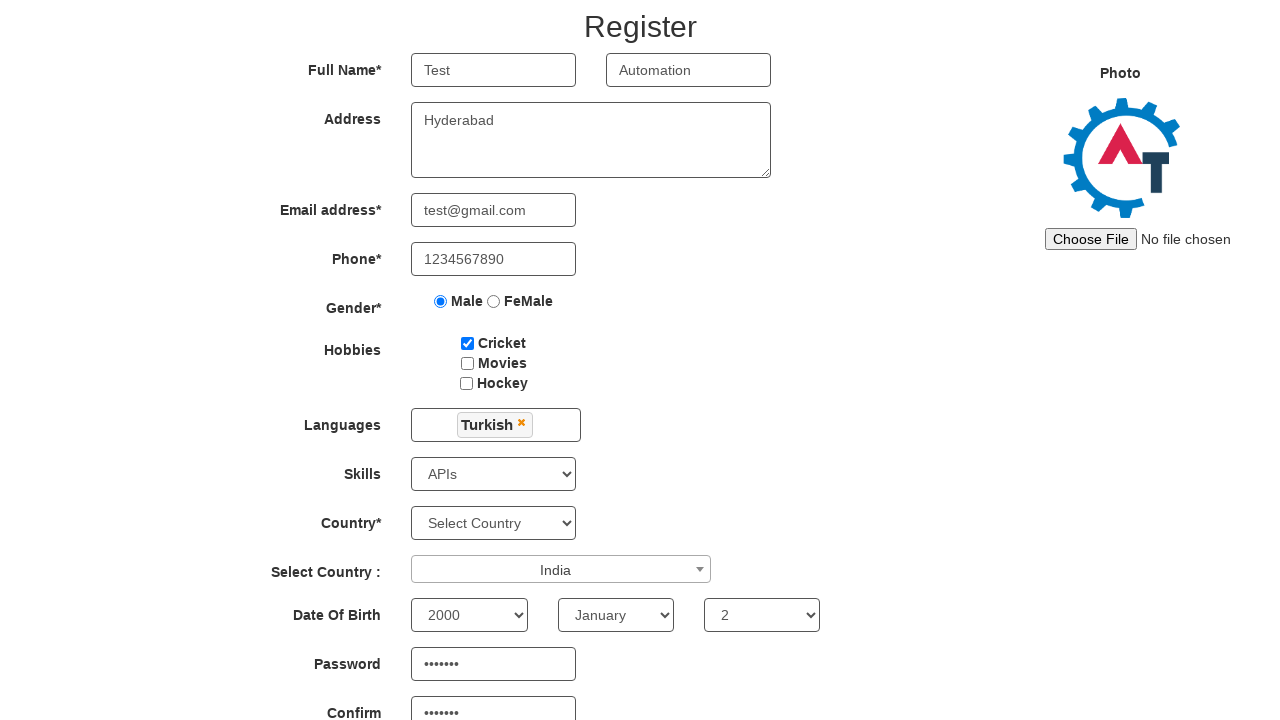

Scrolled to first name field
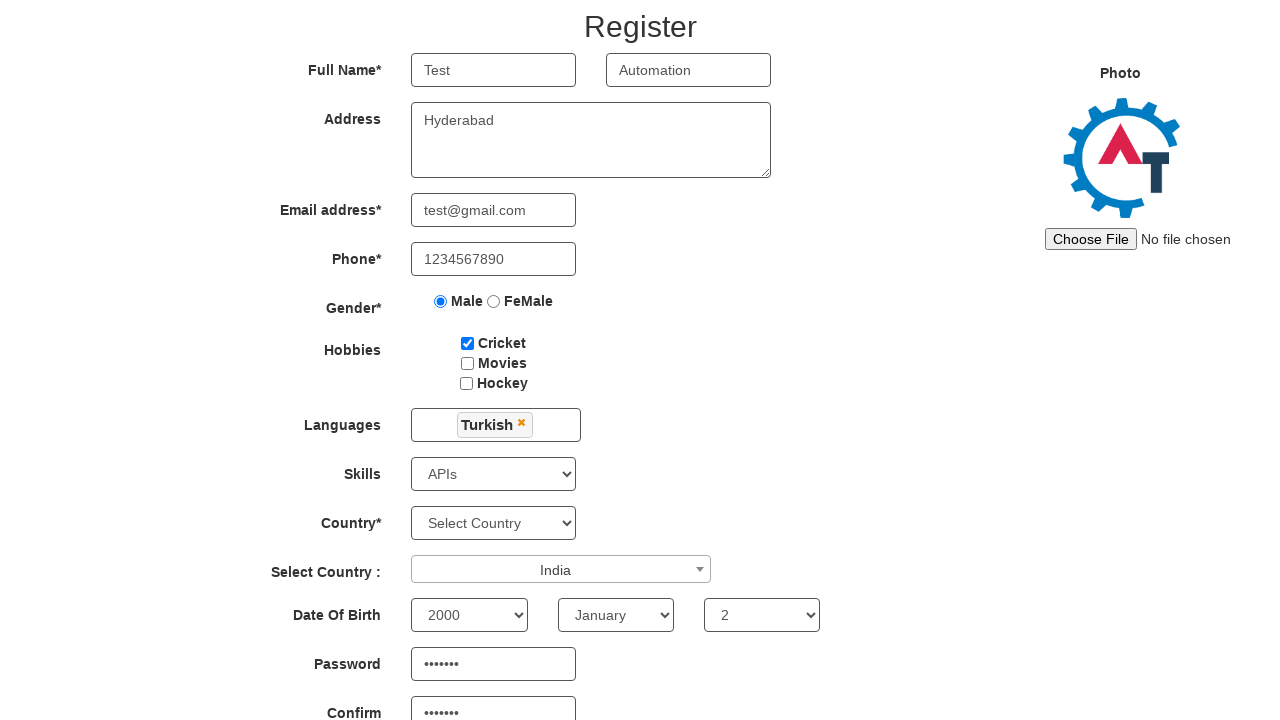

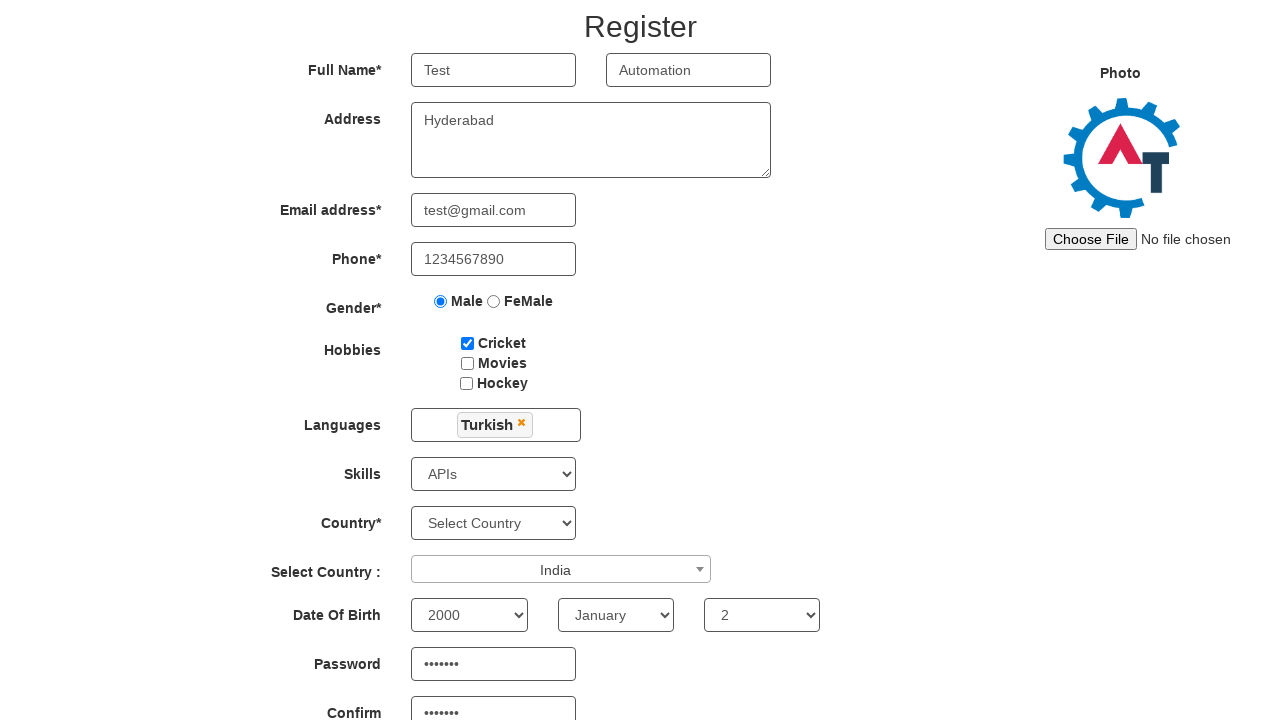